Tests date picker functionality by directly filling a date value into the input field

Starting URL: https://testautomationpractice.blogspot.com

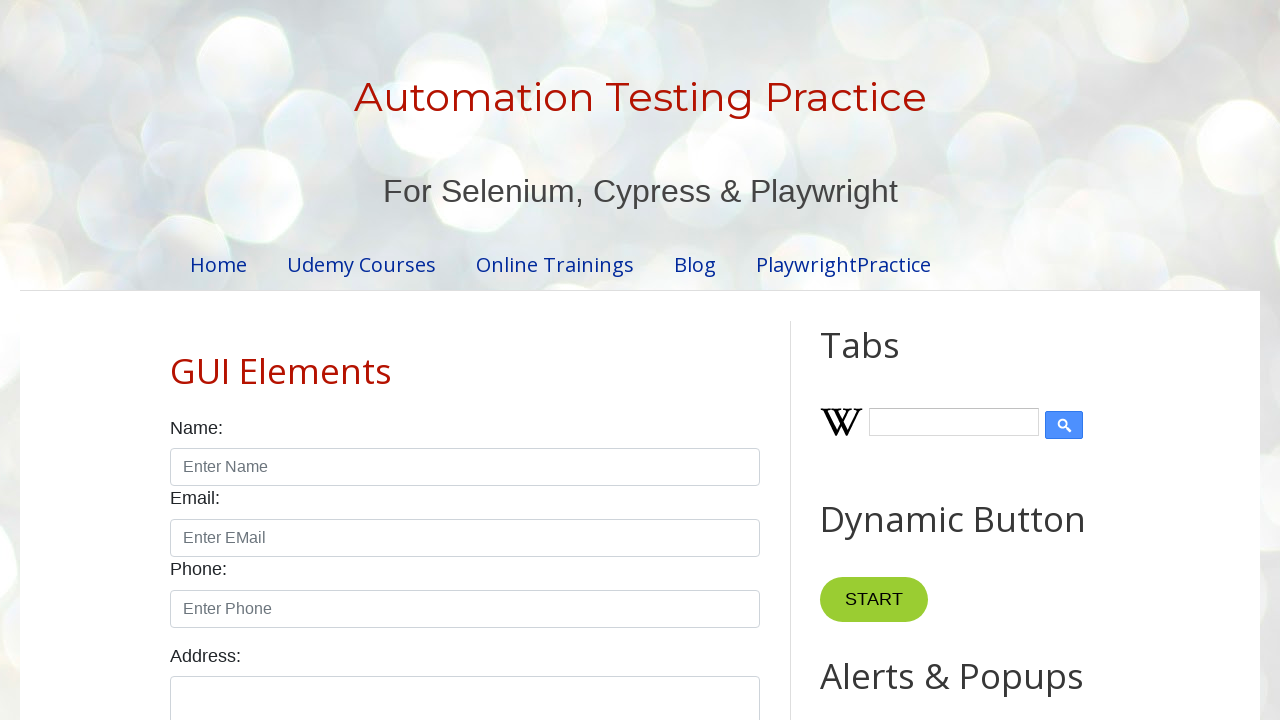

Navigated to test automation practice website
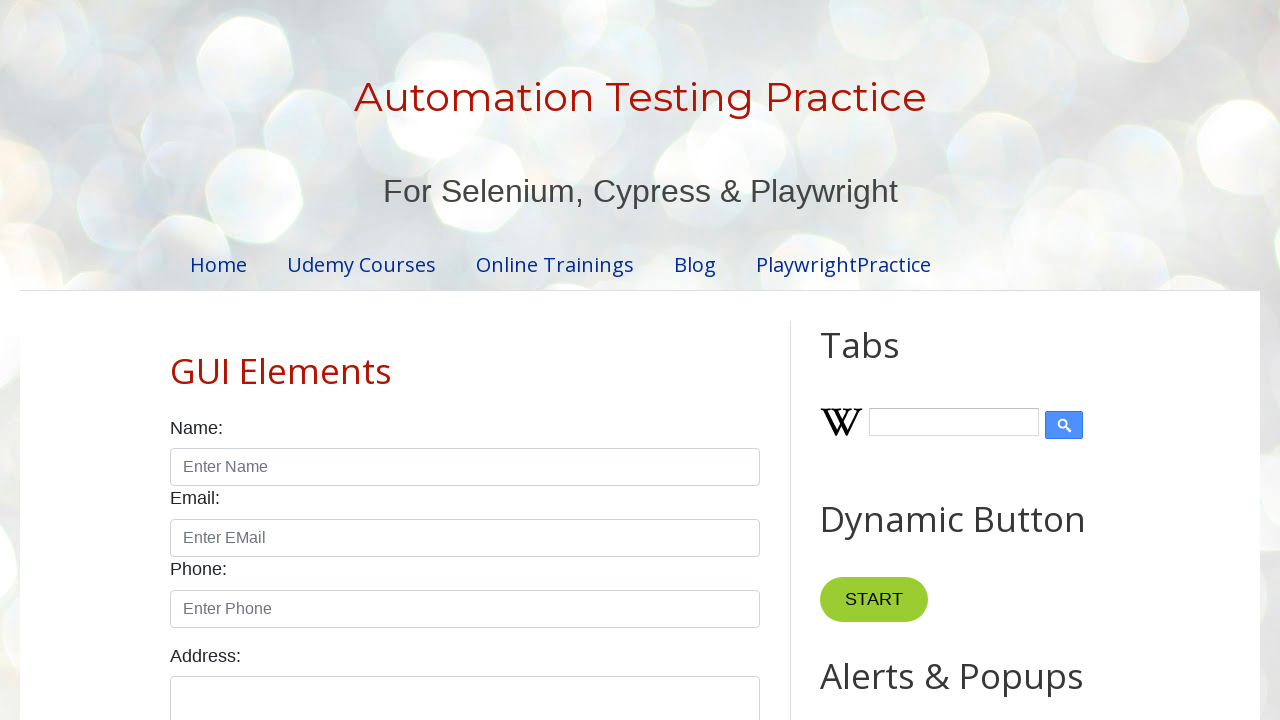

Filled date picker input field with '09/15/2024' on #datepicker
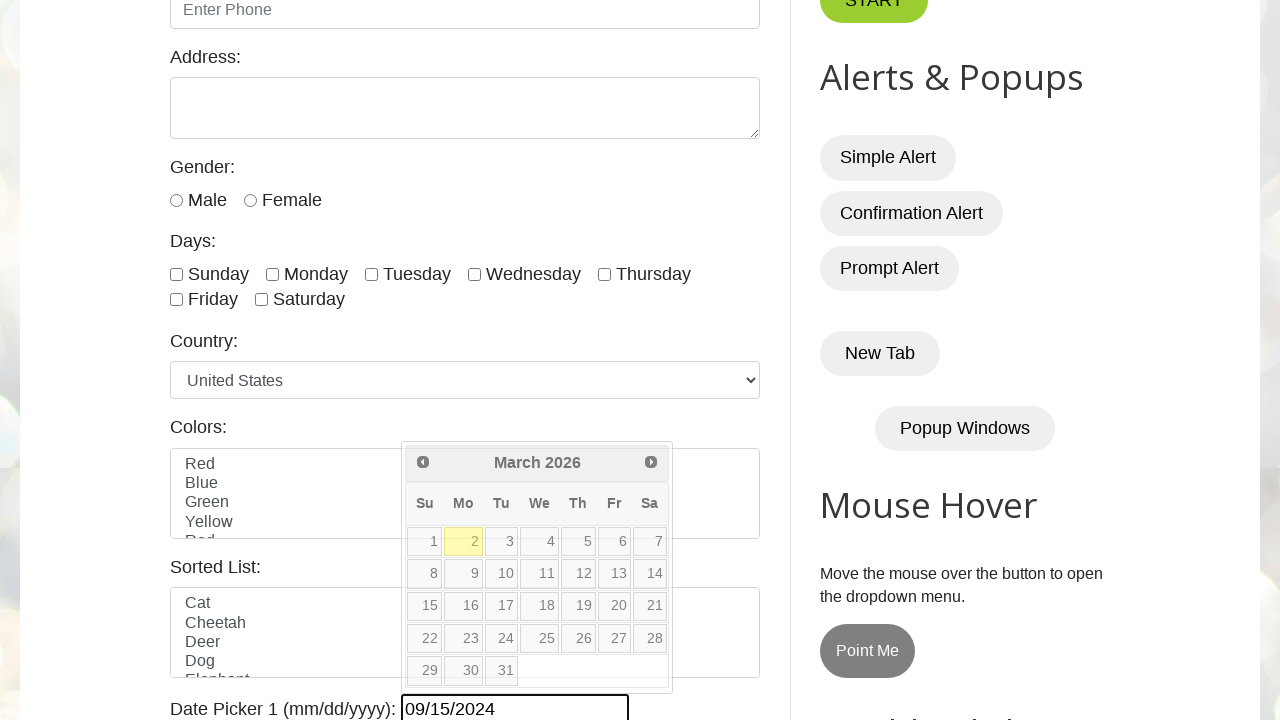

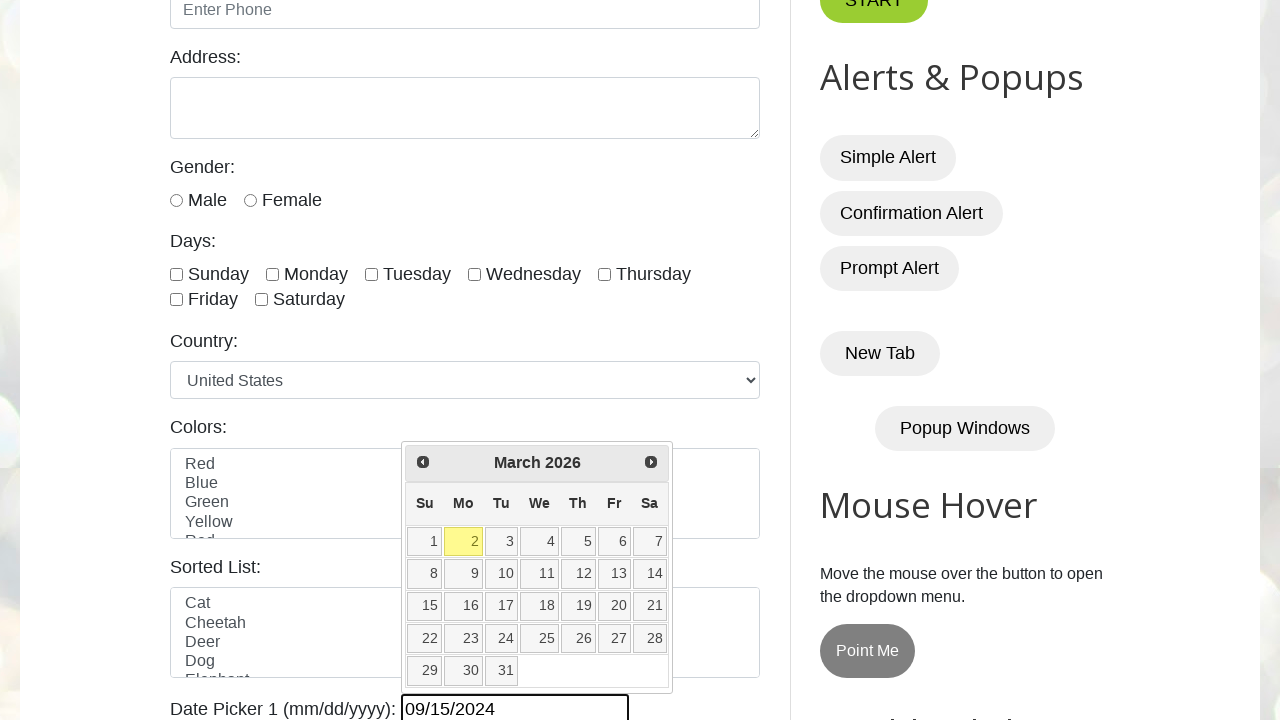